Navigates to anhtester.com and clicks on the "Website Testing" section link to verify navigation functionality

Starting URL: https://anhtester.com

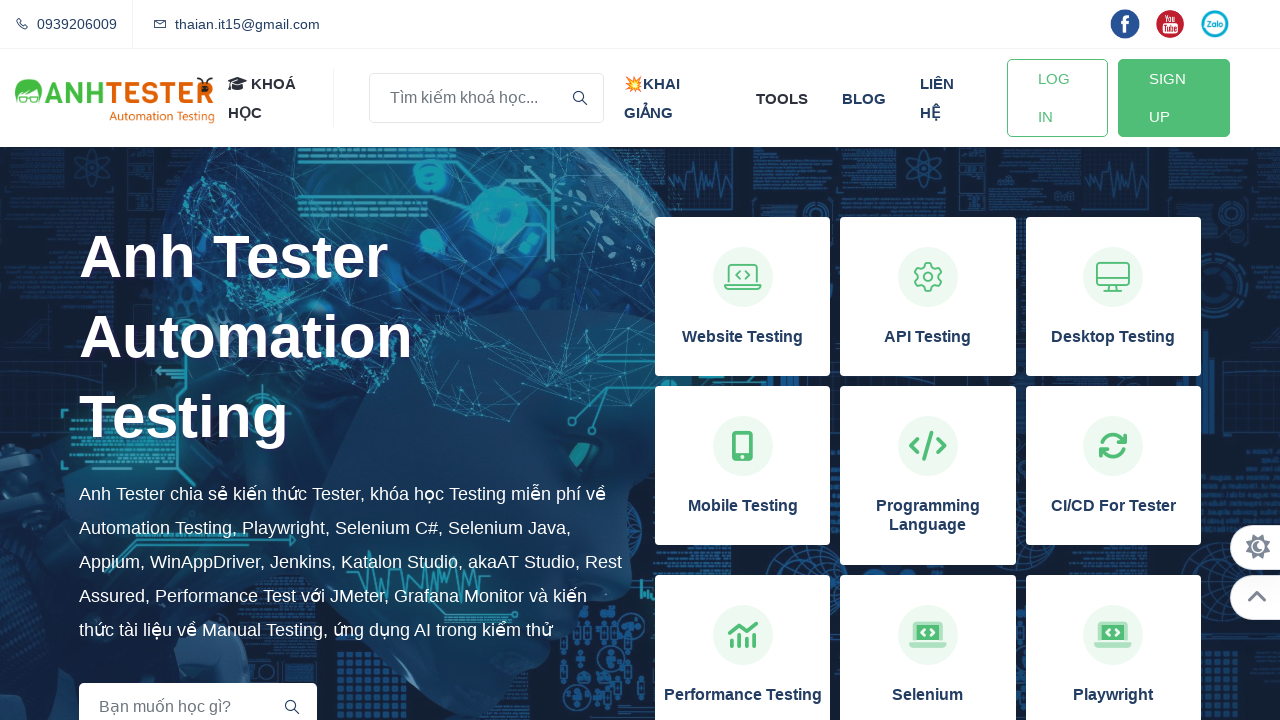

Waited for 'Website Testing' section to load
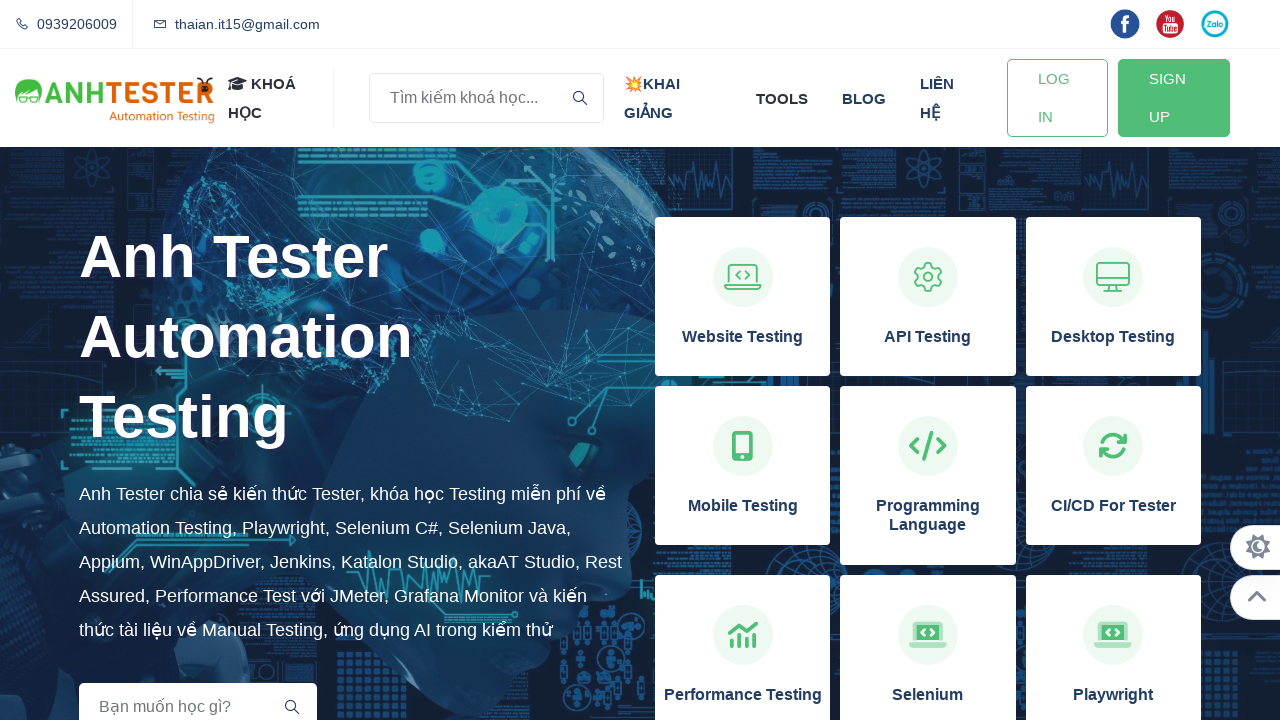

Clicked on 'Website Testing' section link at (743, 337) on xpath=//h3[normalize-space()='Website Testing']
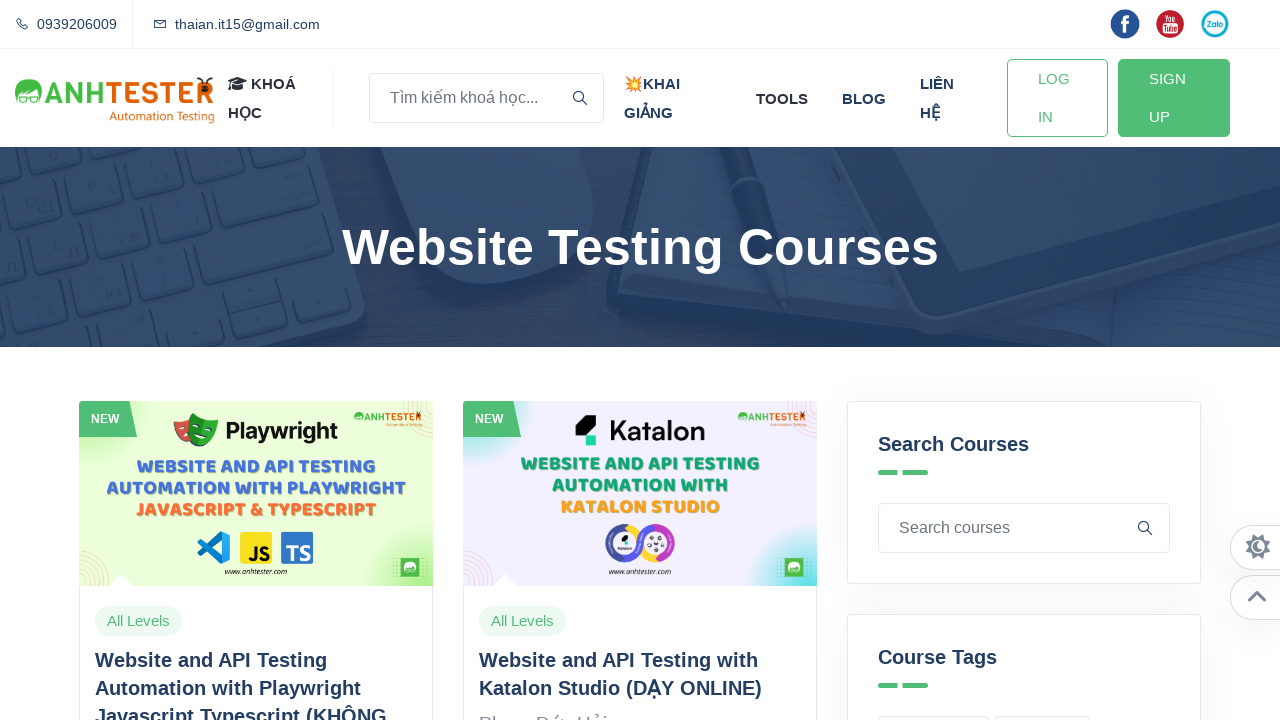

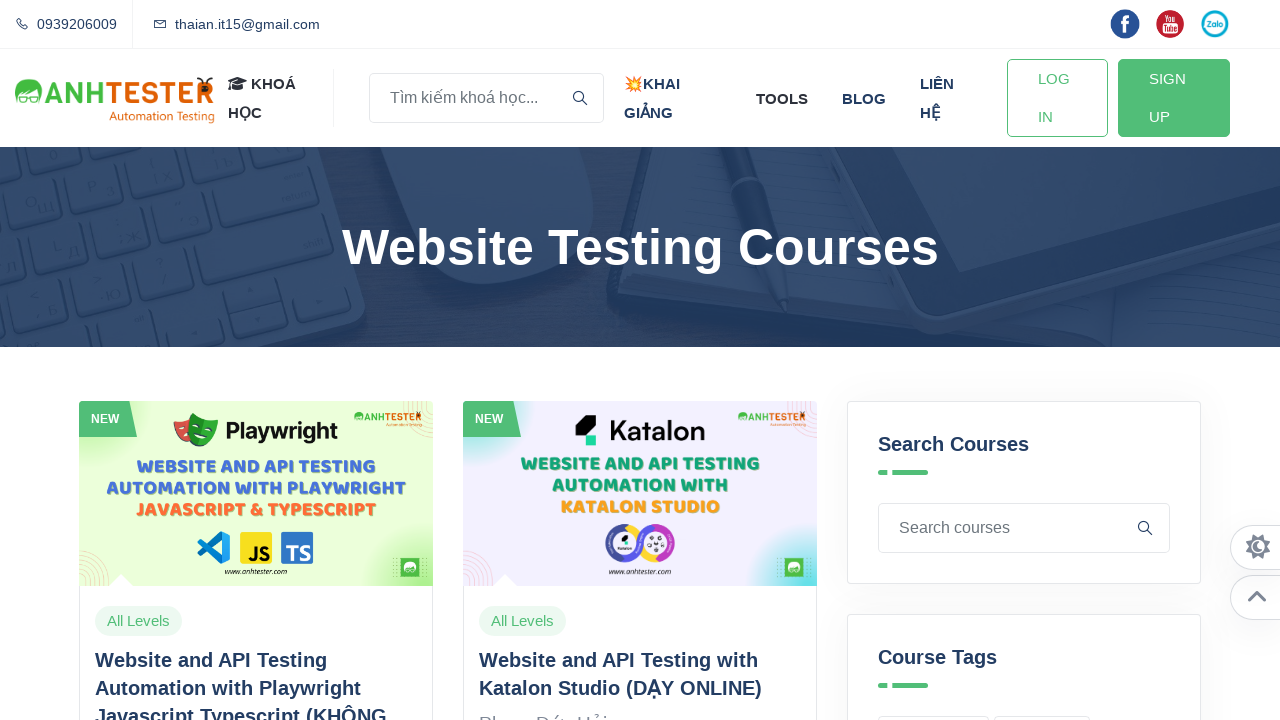